Tests navigation to Meesho e-commerce site and performs a hover action over the "Bags & Footwear" category menu item to trigger dropdown/submenu display.

Starting URL: https://www.meesho.com/

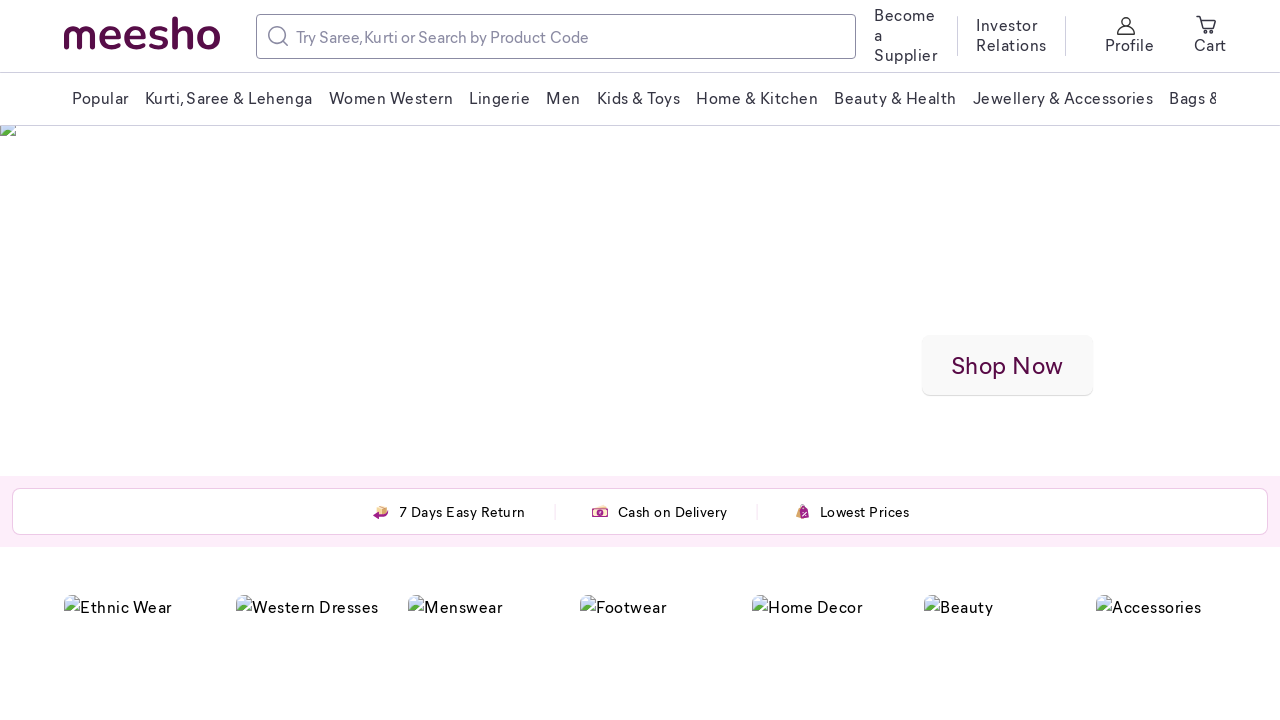

Navigated to Meesho e-commerce site
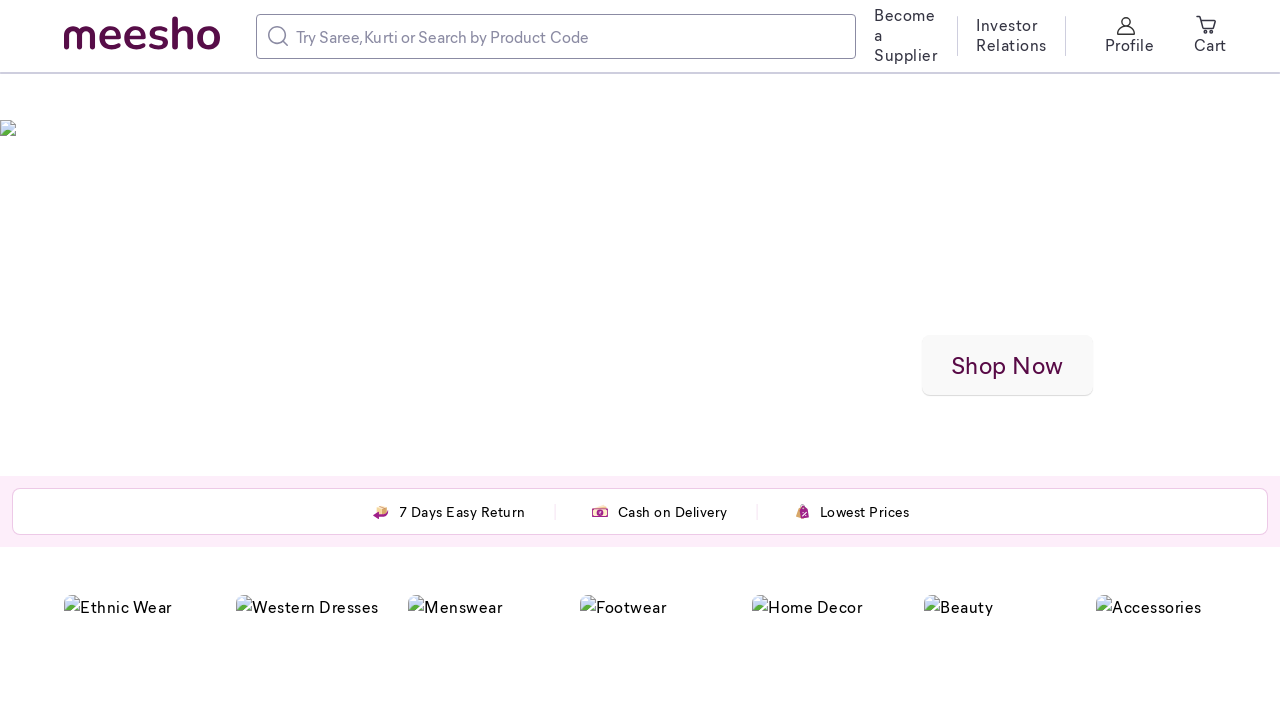

Hovered over 'Bags & Footwear' category menu item at (1153, 98) on xpath=//span[text()='Bags & Footwear']
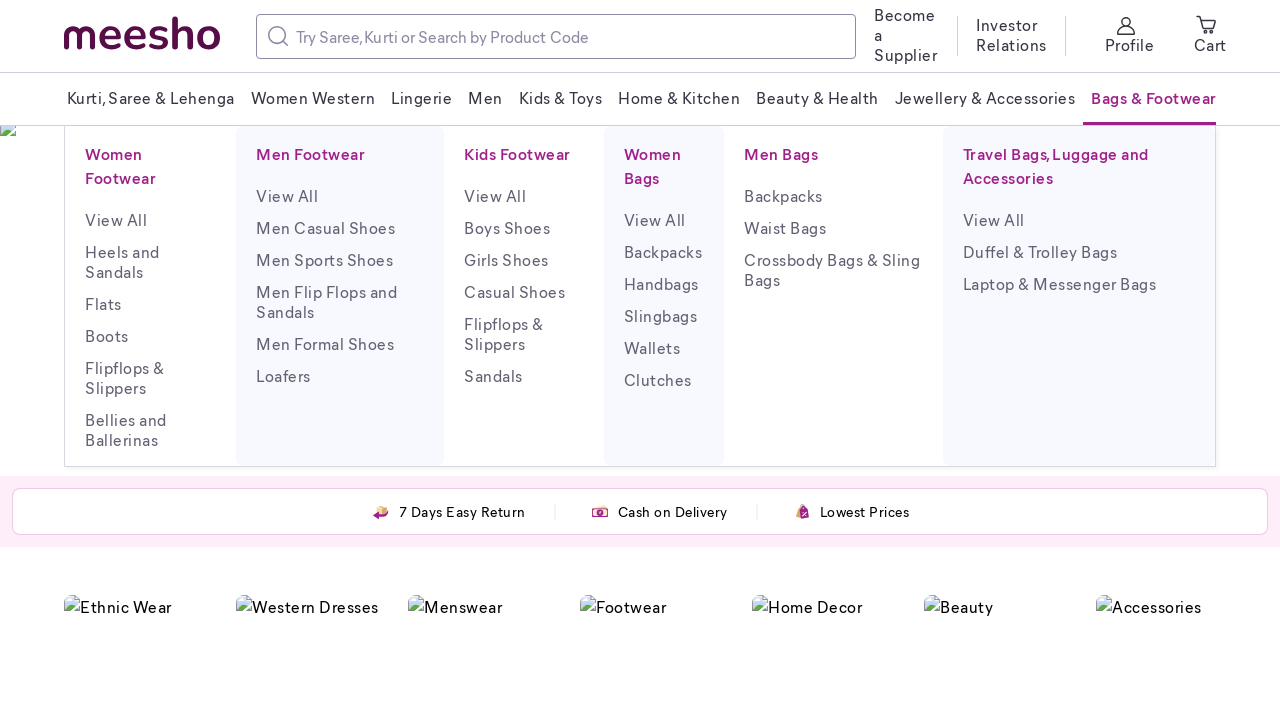

Waited 1 second for dropdown/submenu to appear
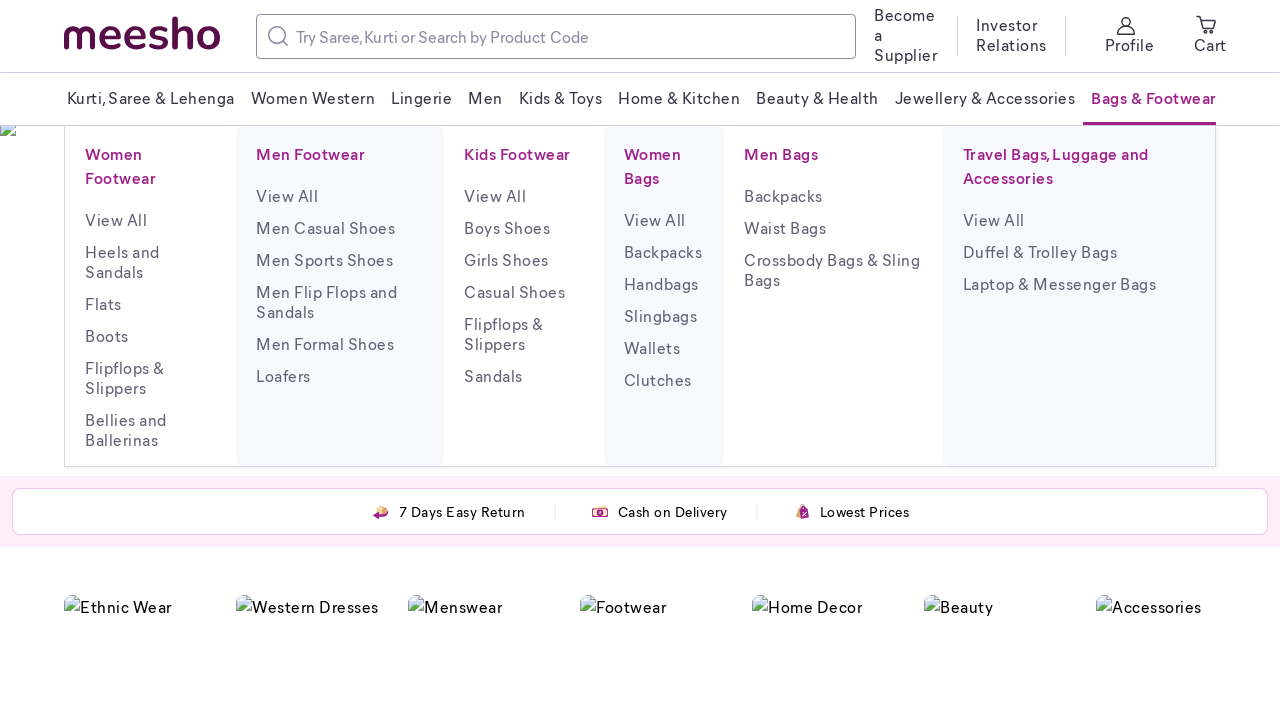

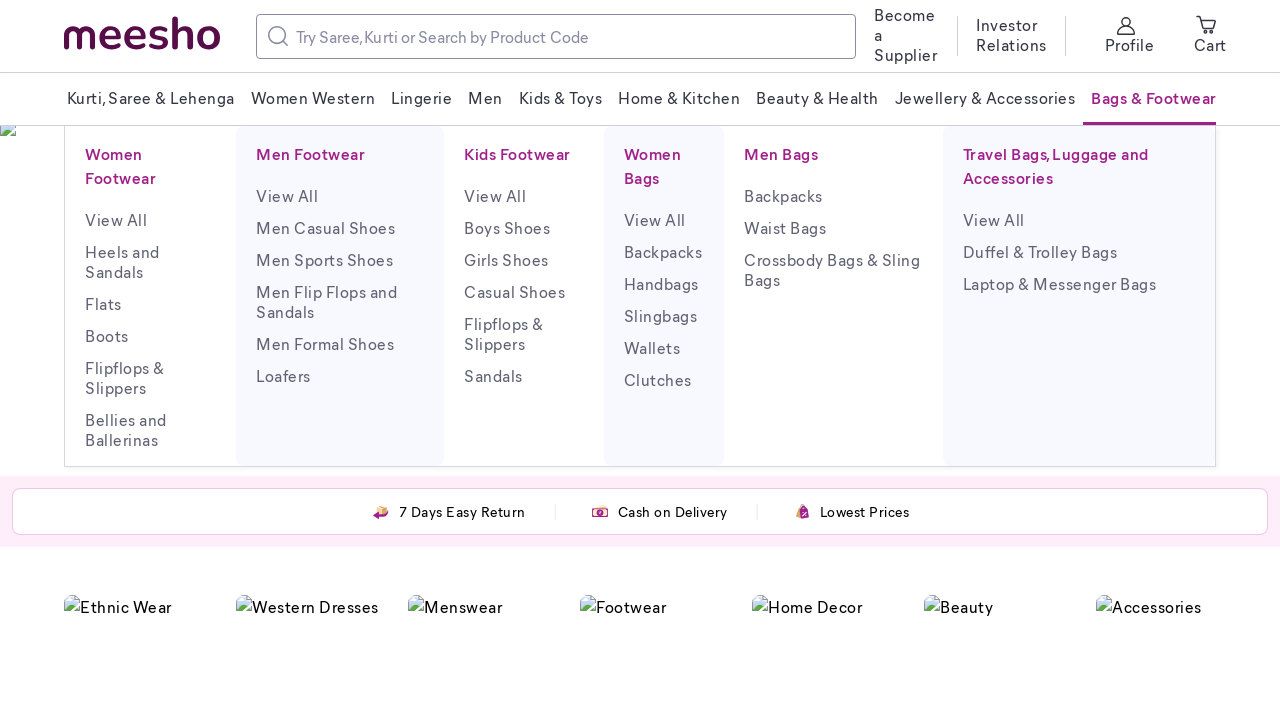